Navigates to 126.com email service homepage

Starting URL: http://www.126.com

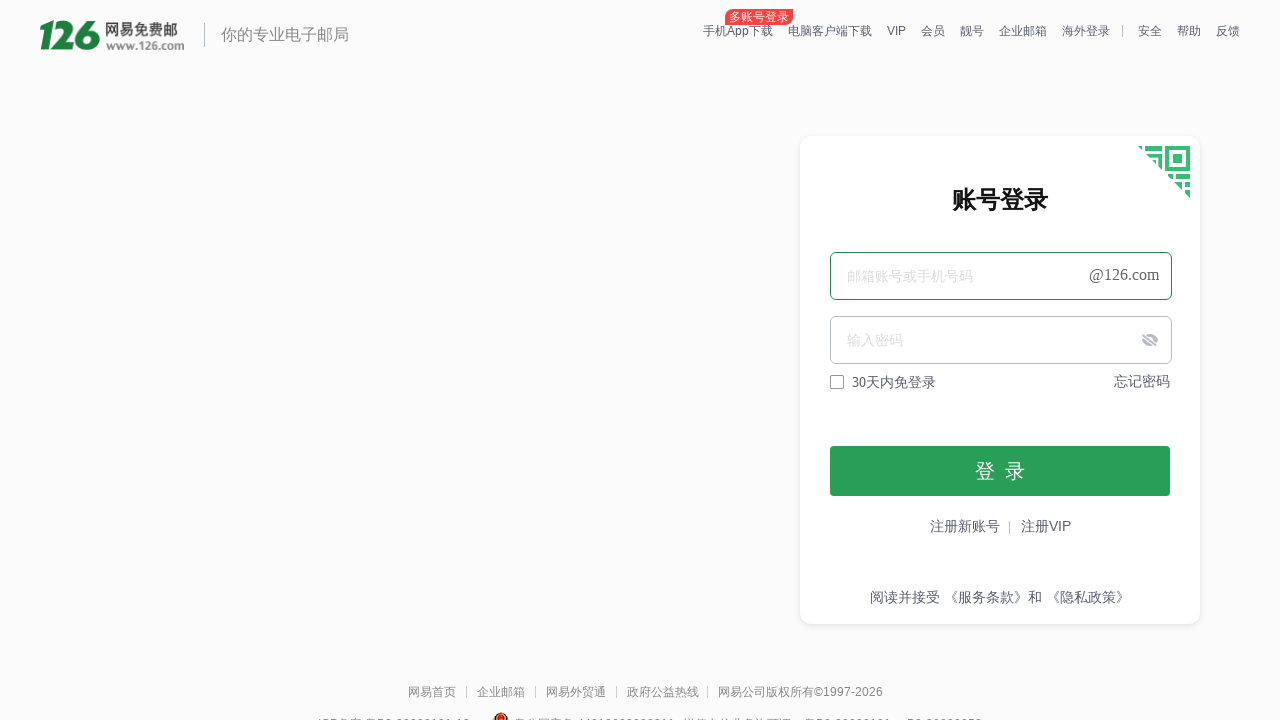

Navigated to 126.com email service homepage
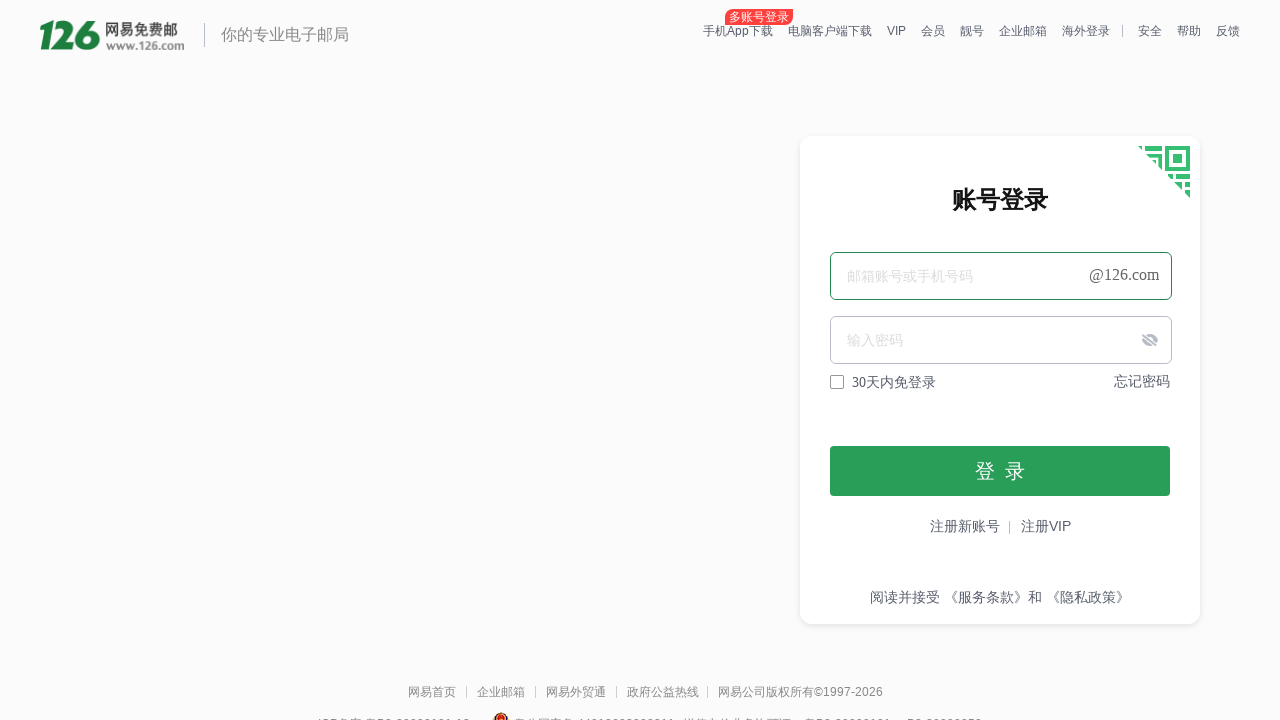

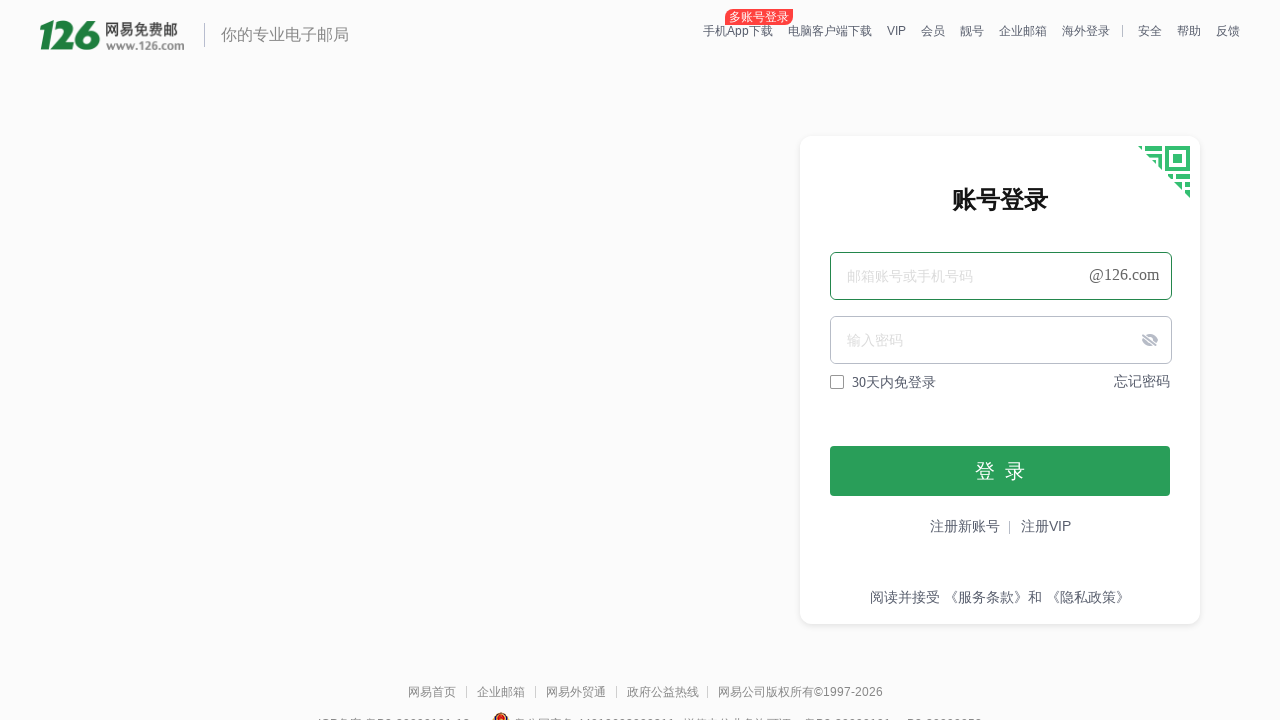